Tests registration form validation for various invalid phone number formats including wrong prefix, too short, and too long numbers

Starting URL: https://alada.vn/tai-khoan/dang-ky.html

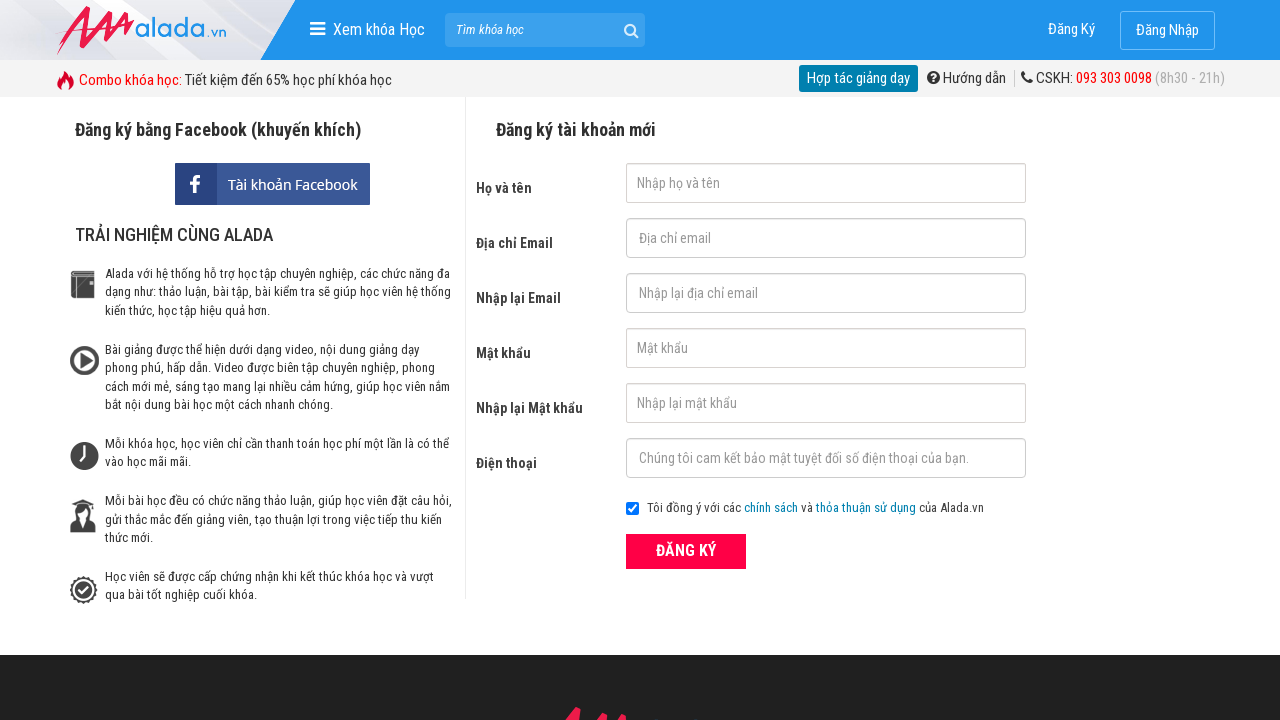

Filled first name field with 'Tran A' on #txtFirstname
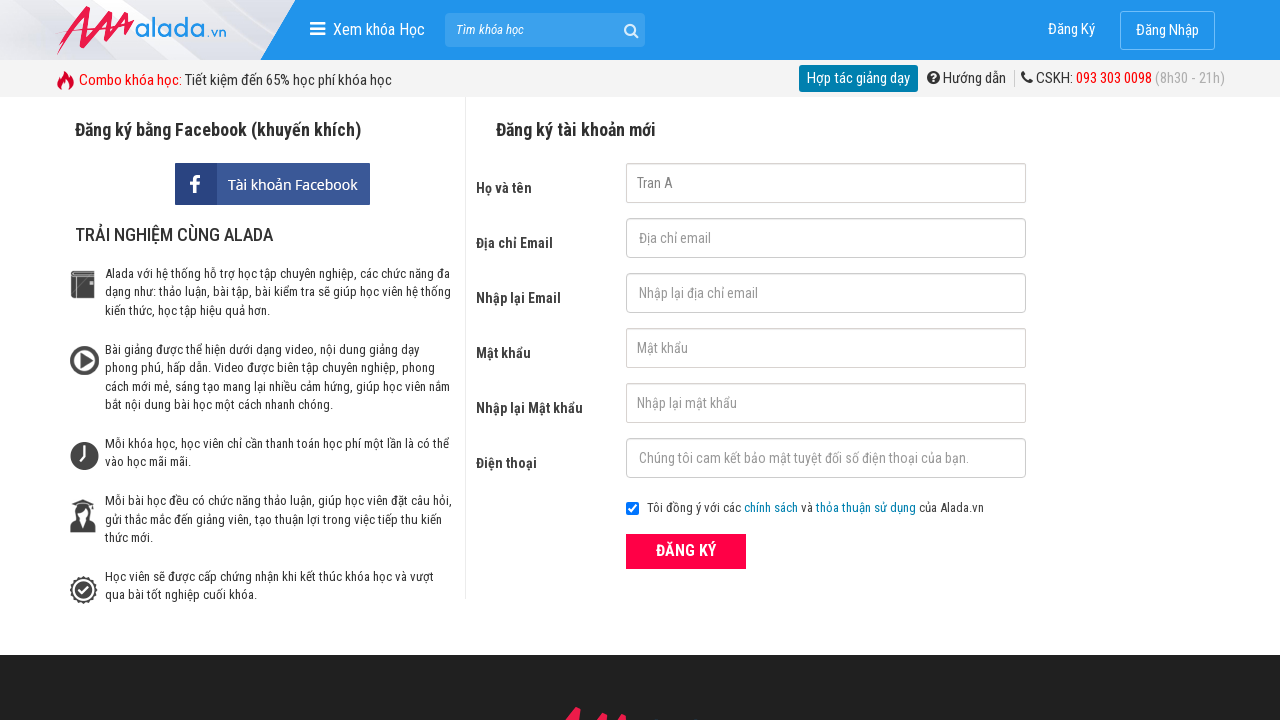

Filled email field with '123@asd.com' on input[name='txtEmail']
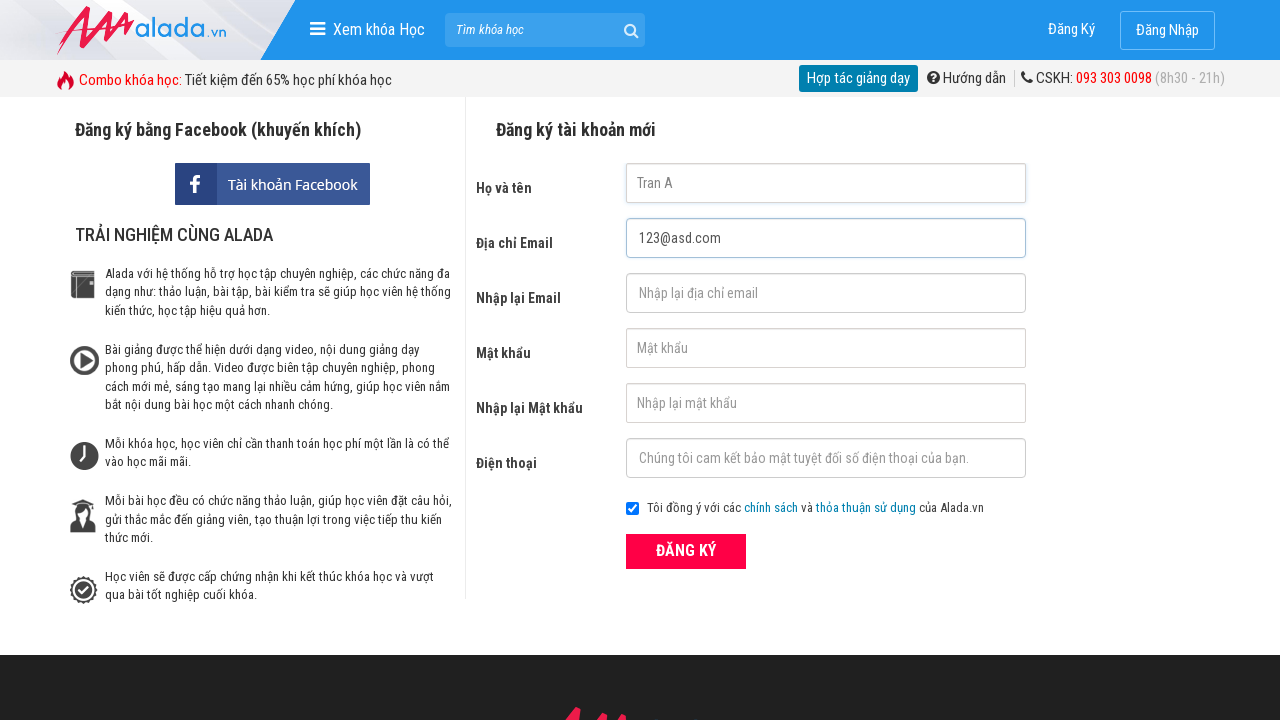

Filled email confirmation field with '123@asd.com' on #txtCEmail
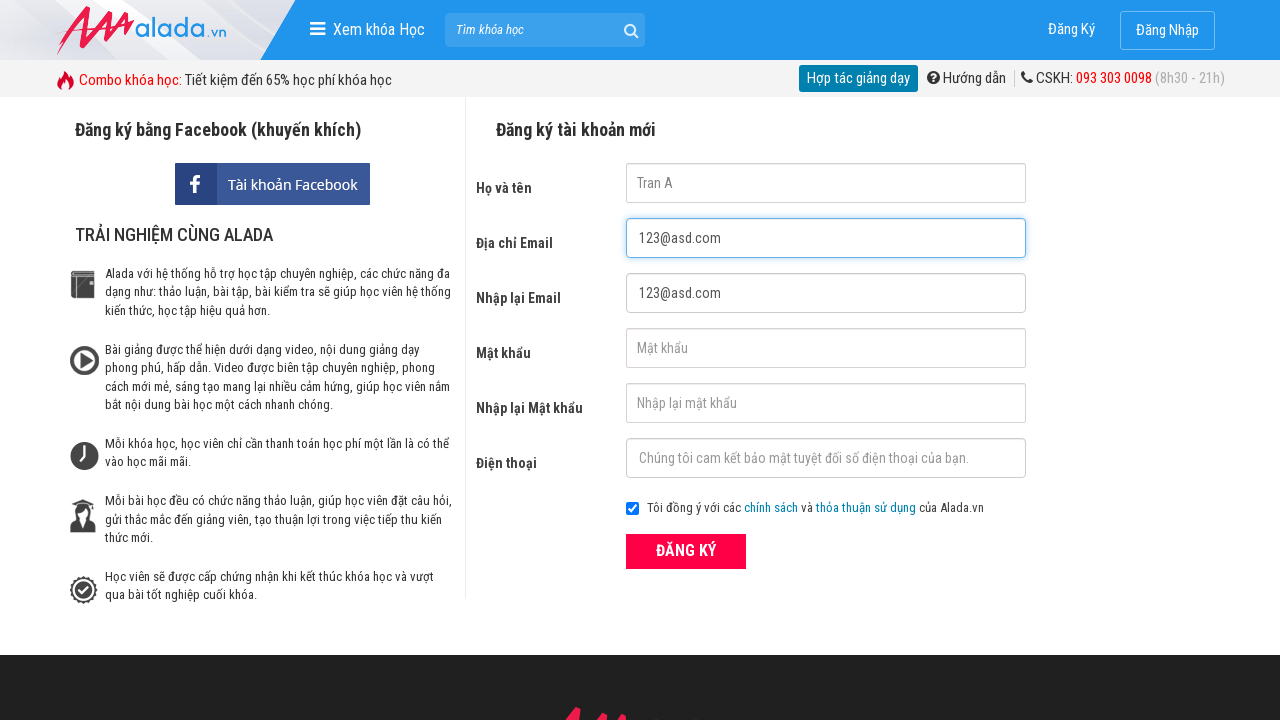

Filled password field with '123ds' on #txtPassword
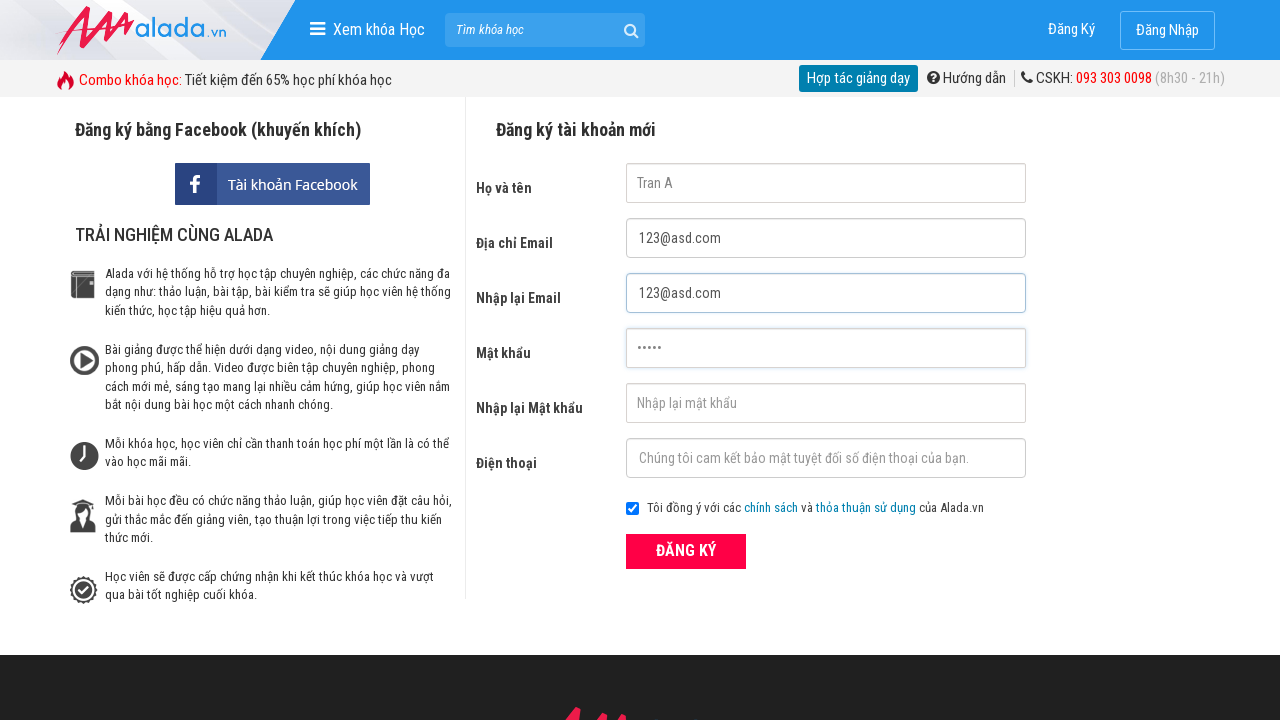

Filled password confirmation field with '123dsA' on #txtCPassword
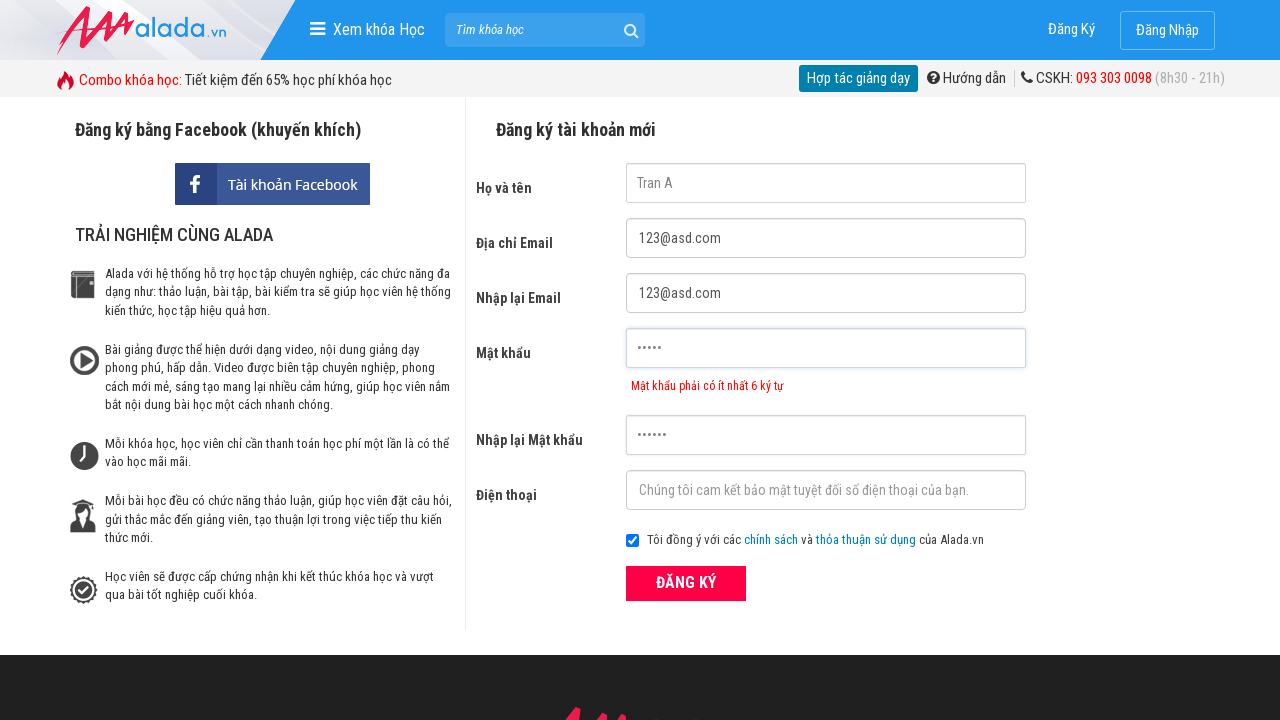

Filled phone number with invalid prefix '0055532658' on #txtPhone
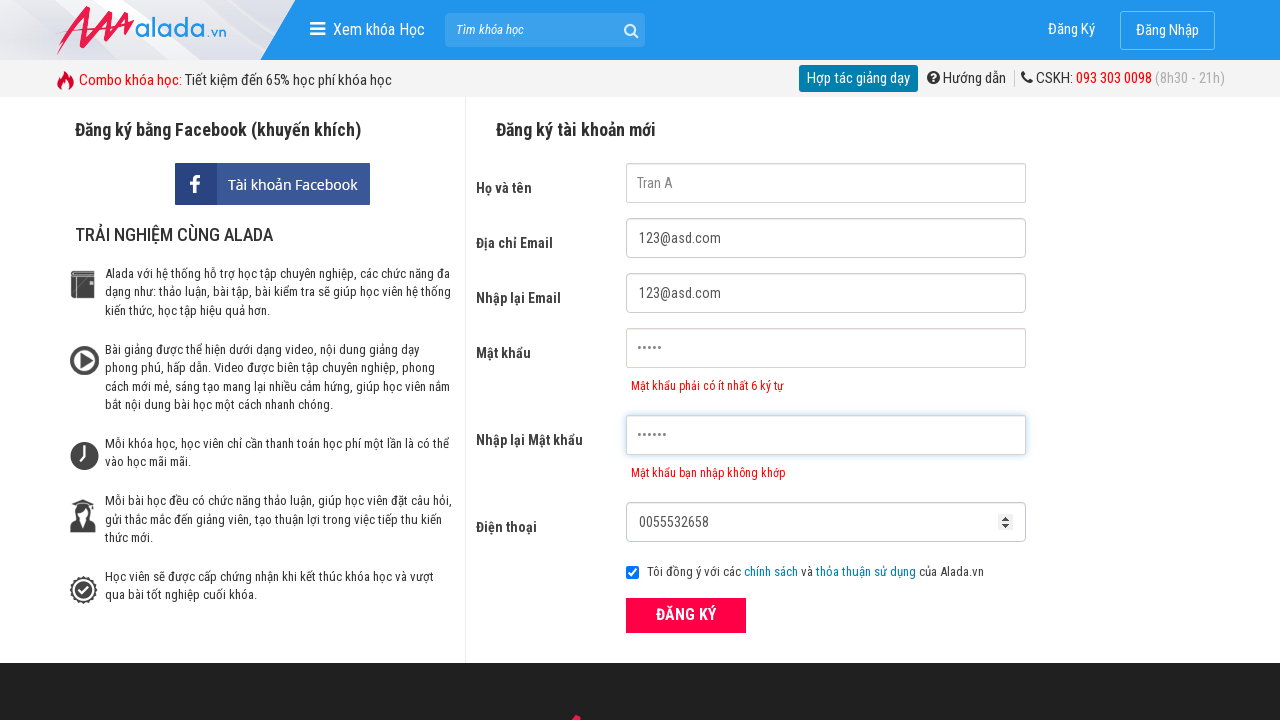

Clicked register button to submit form with invalid phone prefix at (686, 615) on xpath=//form[@id='frmLogin']//button[text()='ĐĂNG KÝ']
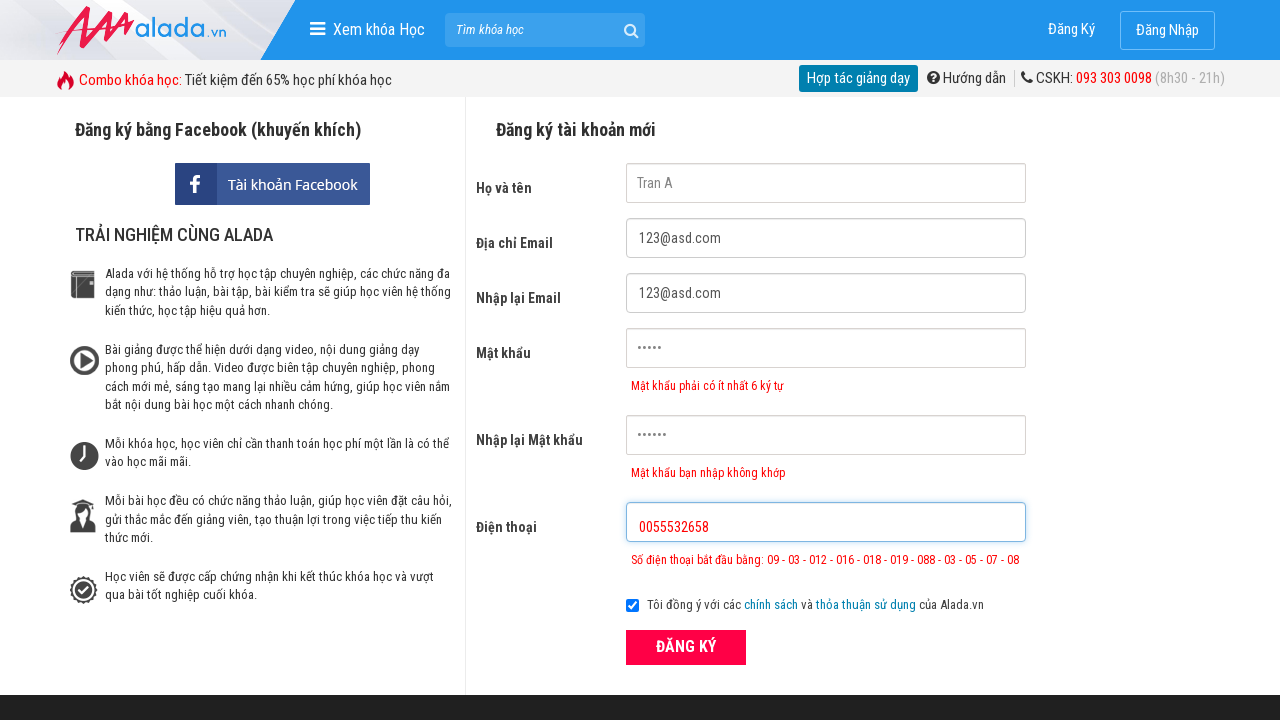

Phone error message appeared for invalid prefix
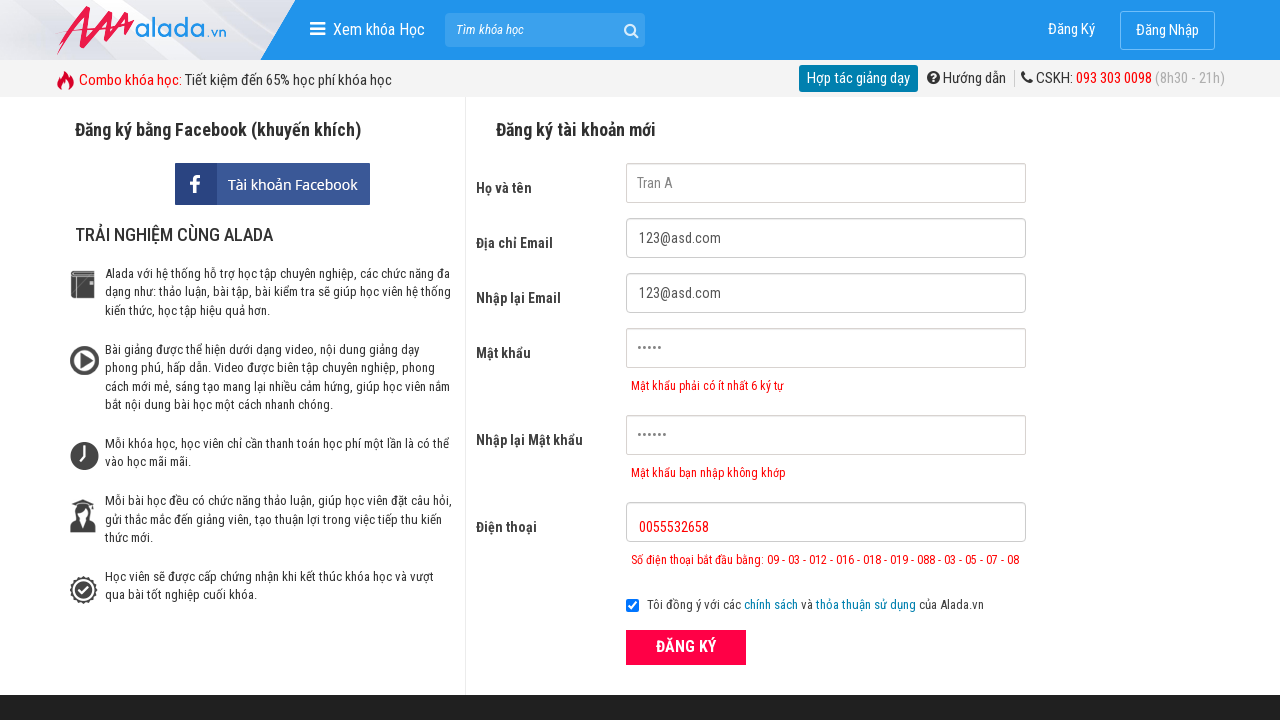

Cleared phone number field on #txtPhone
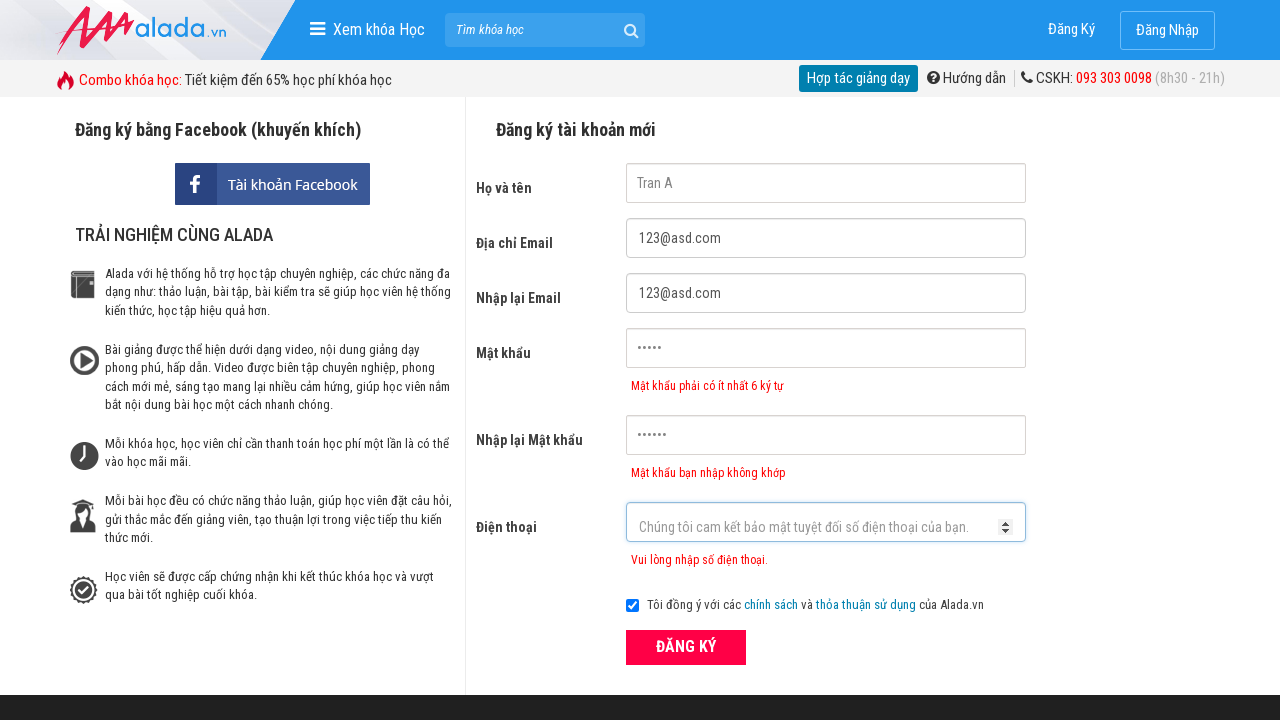

Filled phone number with too short value '05553265' (8 digits) on #txtPhone
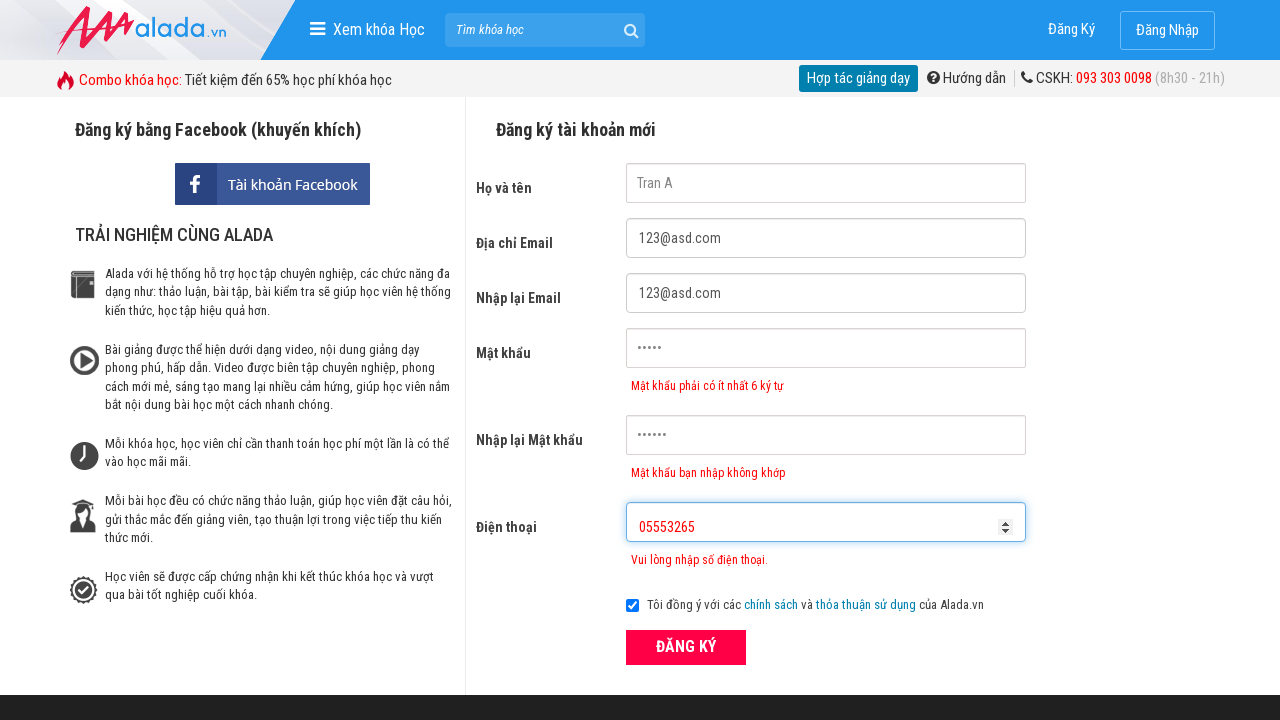

Clicked register button to submit form with phone number less than 10 digits at (686, 648) on xpath=//form[@id='frmLogin']//button[text()='ĐĂNG KÝ']
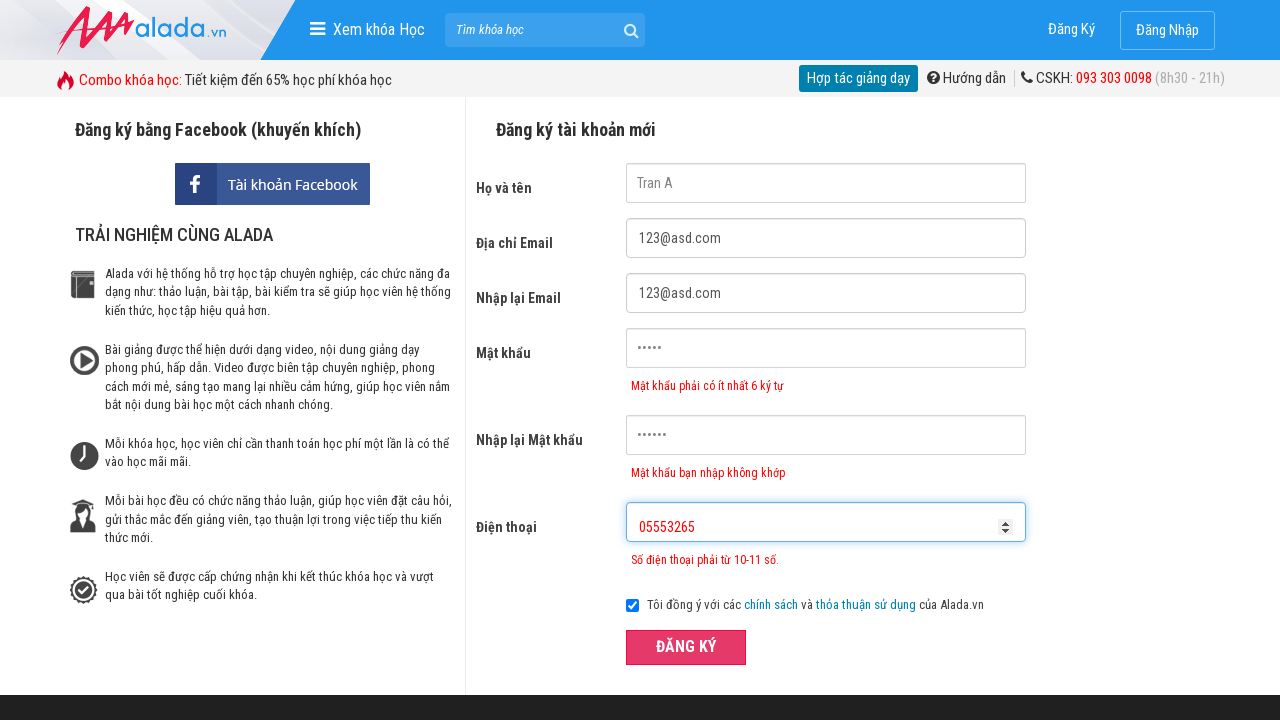

Phone error message appeared for too short phone number
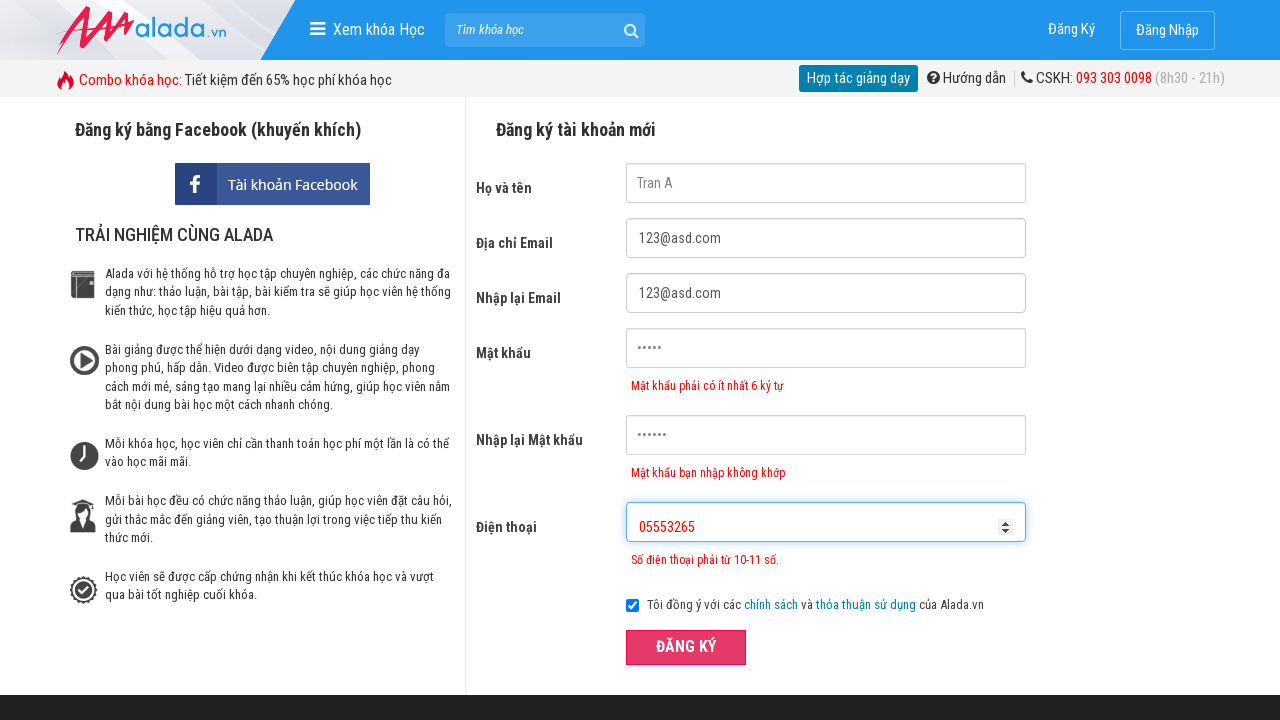

Cleared phone number field on #txtPhone
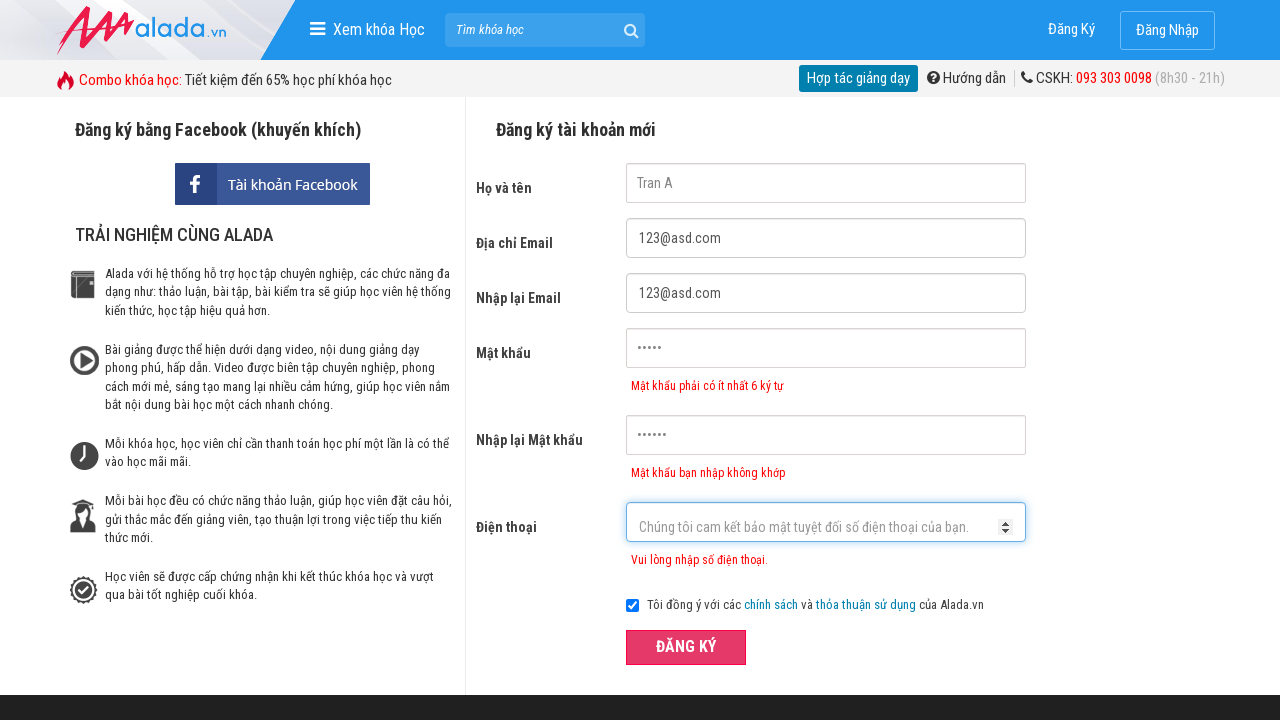

Filled phone number with too long value '0555326584512' (13 digits) on #txtPhone
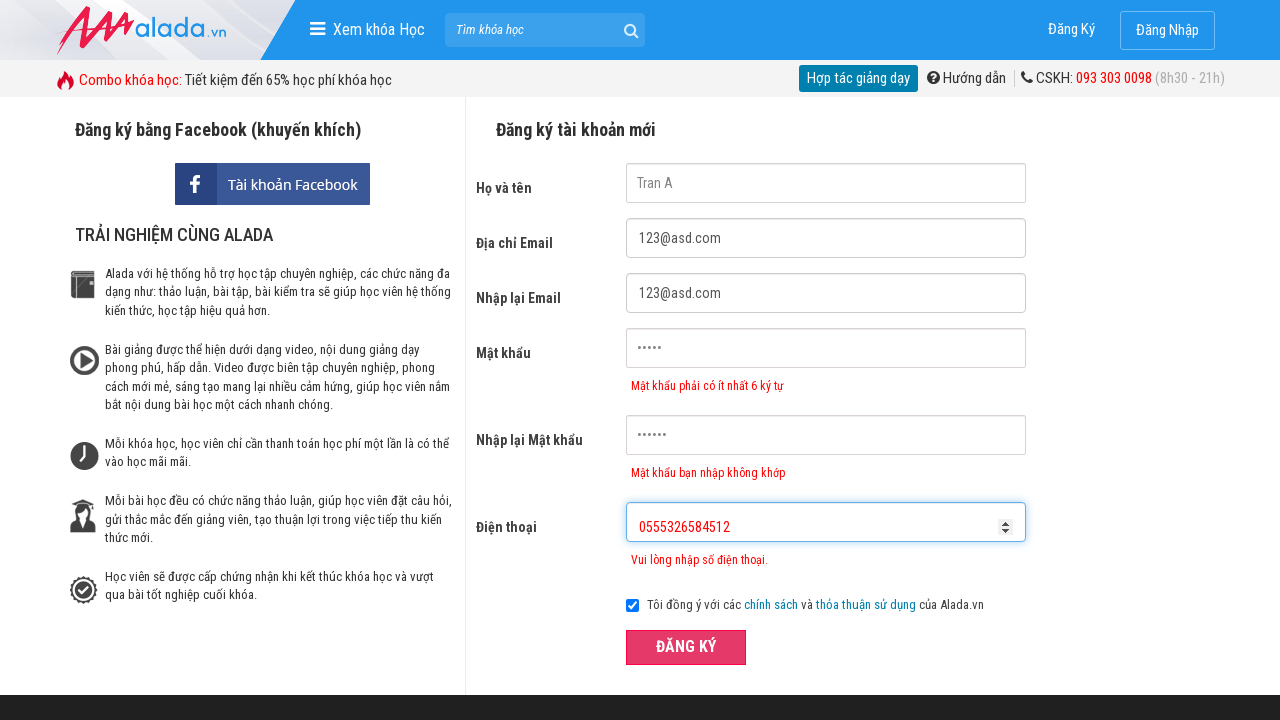

Clicked register button to submit form with phone number more than 11 digits at (686, 648) on xpath=//form[@id='frmLogin']//button[text()='ĐĂNG KÝ']
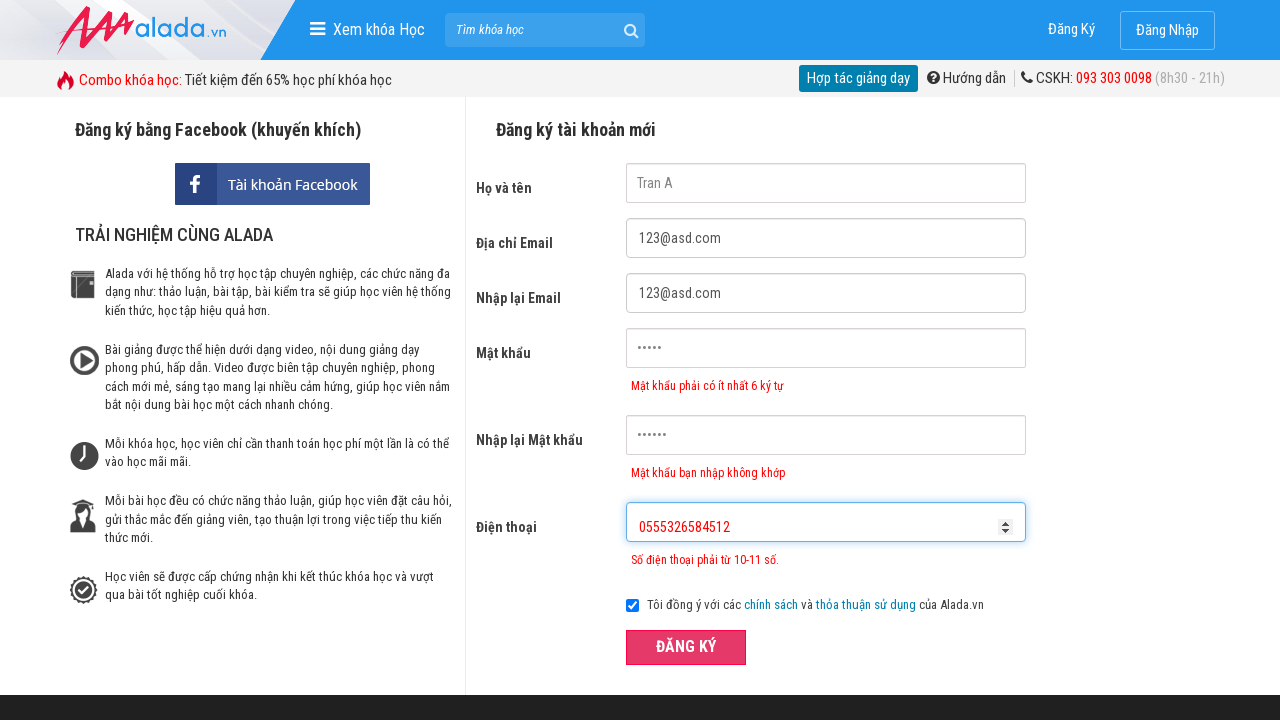

Phone error message appeared for too long phone number
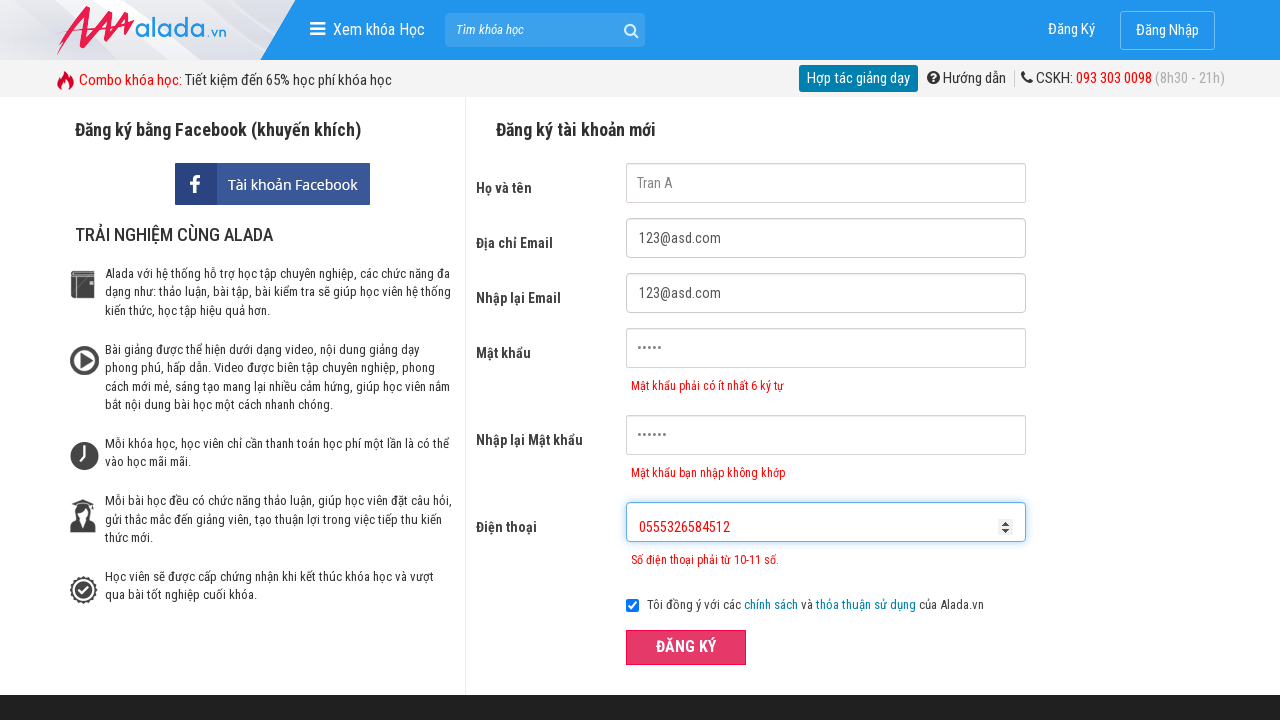

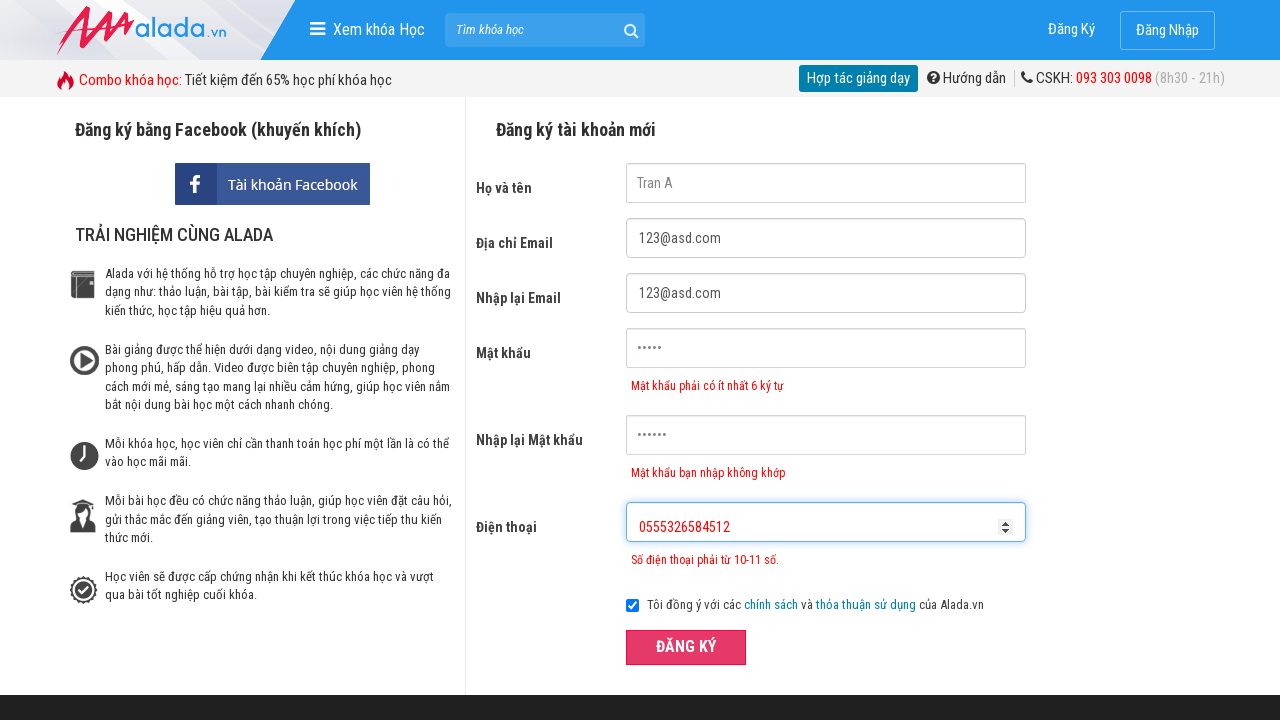